Navigates to AutomationTalks website and verifies the page title matches expected value

Starting URL: https://automationtalks.com/

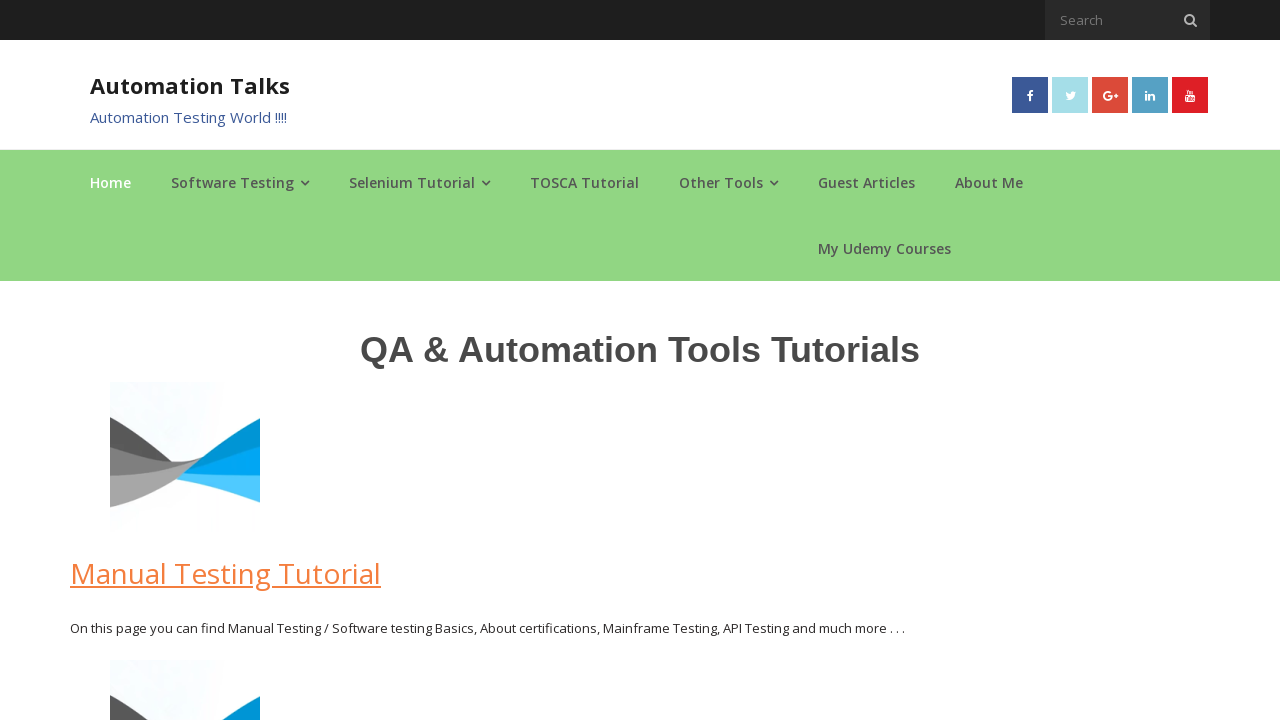

Navigated to AutomationTalks website
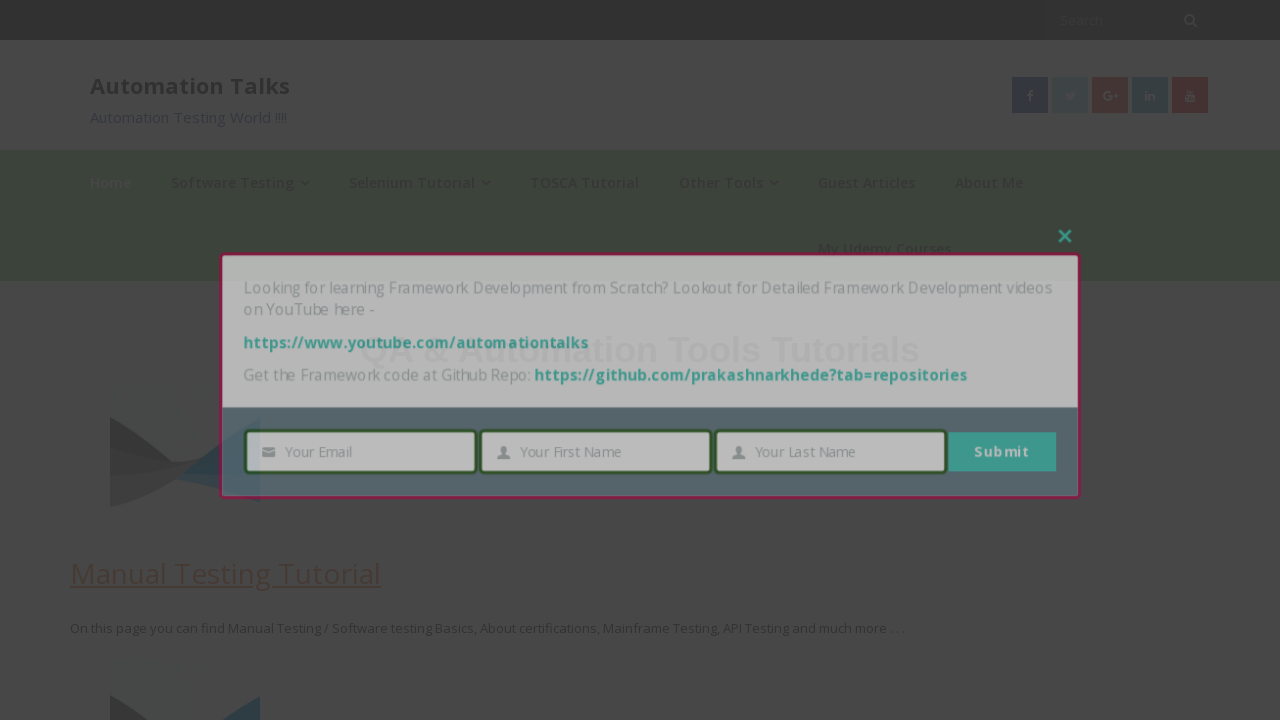

Retrieved page title
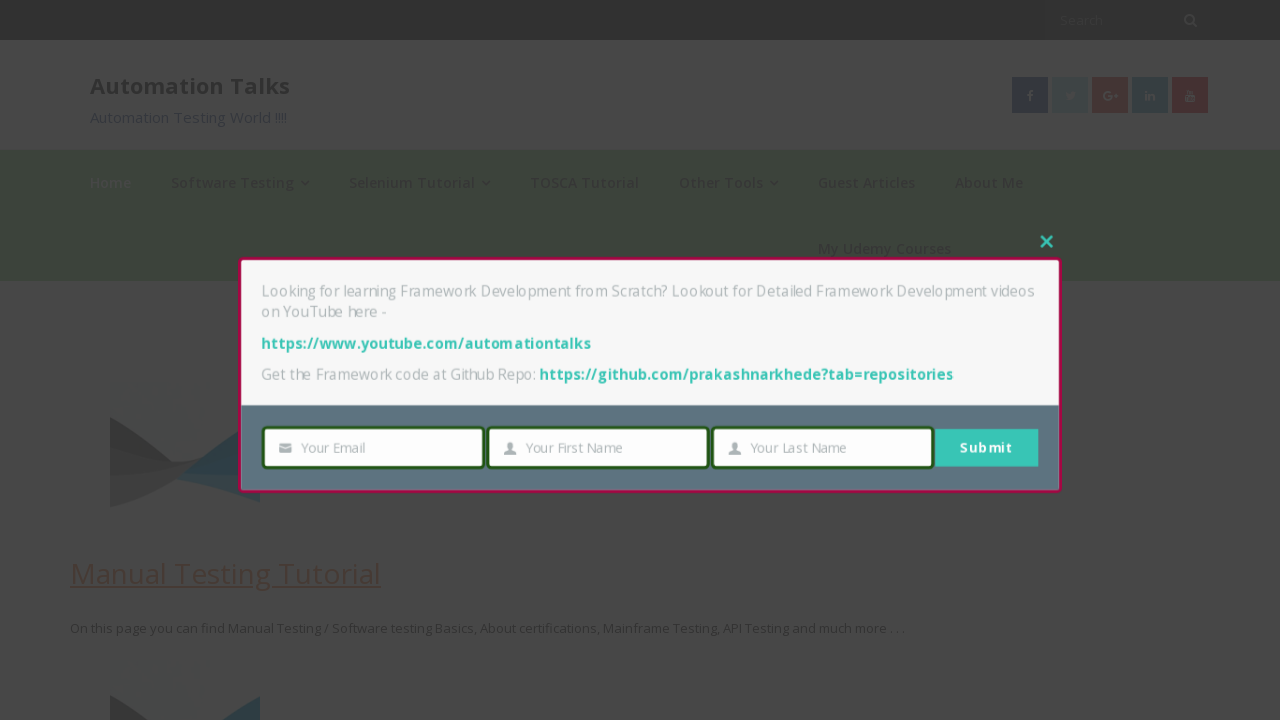

Printed page title: AutomationTalks - Learn Automation Testing
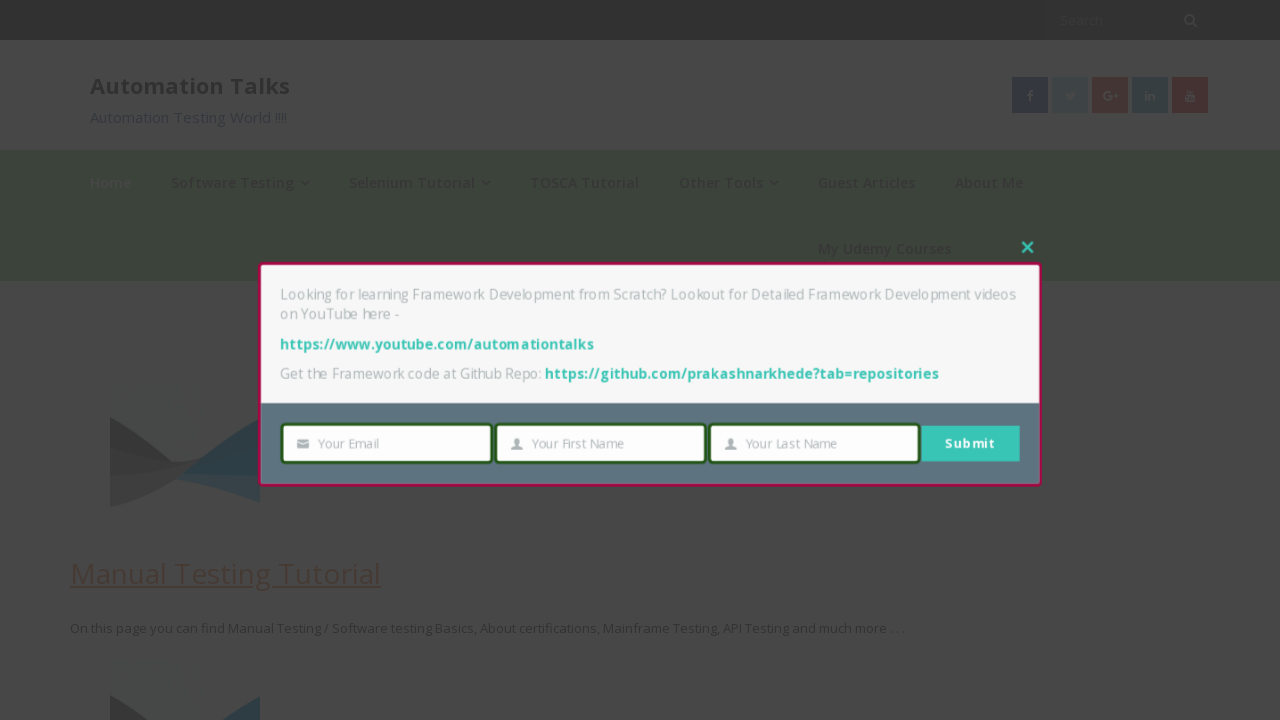

Verified page title matches expected value 'AutomationTalks - Learn Automation Testing'
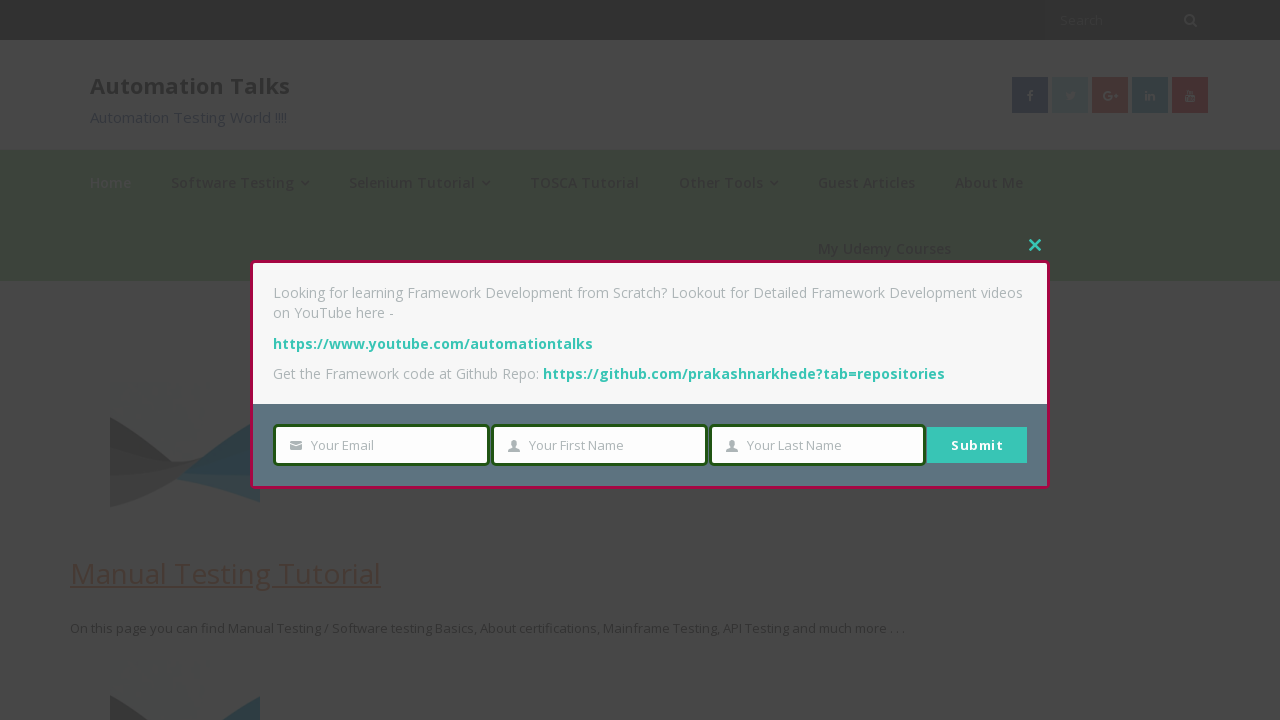

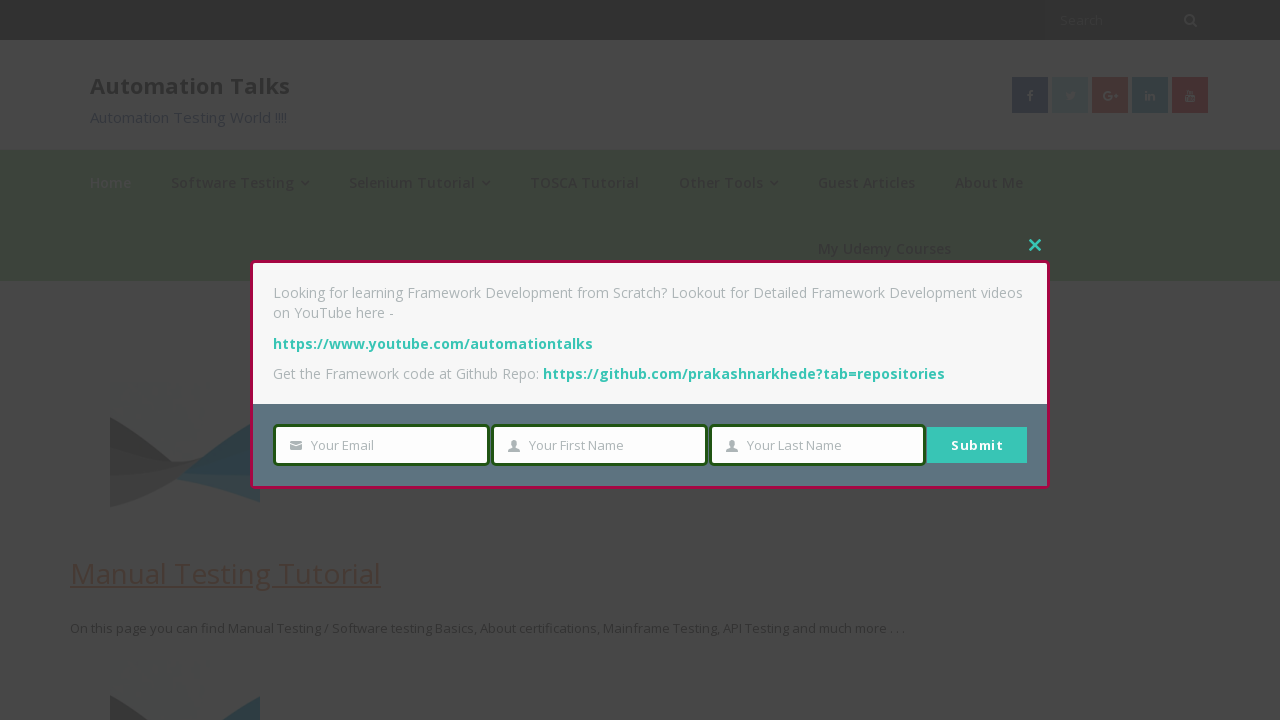